Tests a complete e-commerce shopping flow on demoblaze.com by selecting a laptop from the catalog, adding it to cart, filling out the order form with customer details, and completing the purchase.

Starting URL: https://www.demoblaze.com/

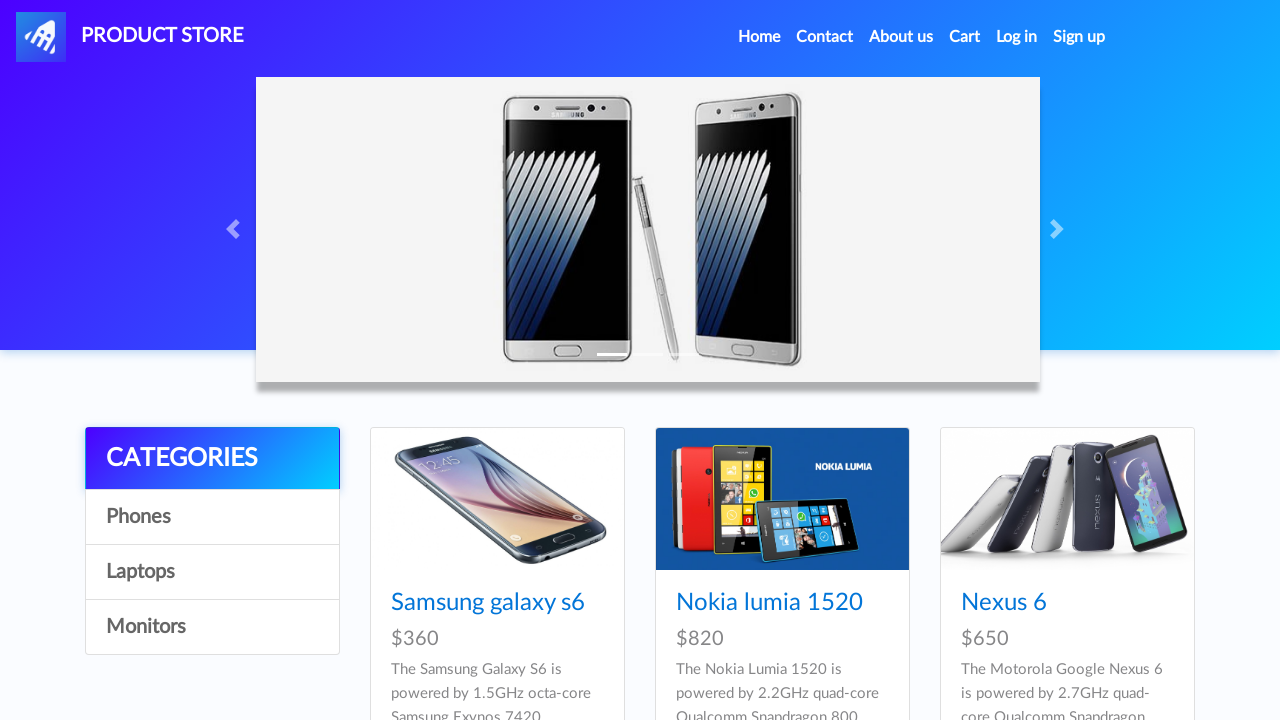

Clicked on Laptops category at (212, 572) on text=Laptops
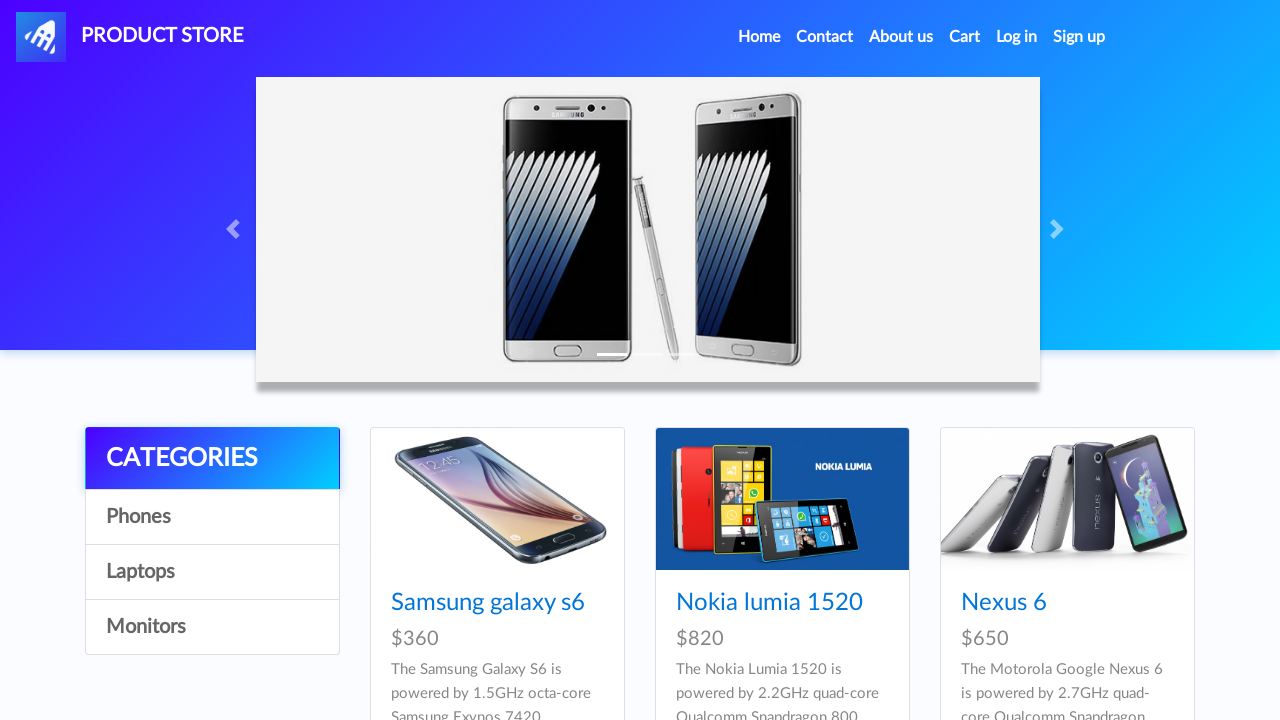

Waited for Laptops category to load
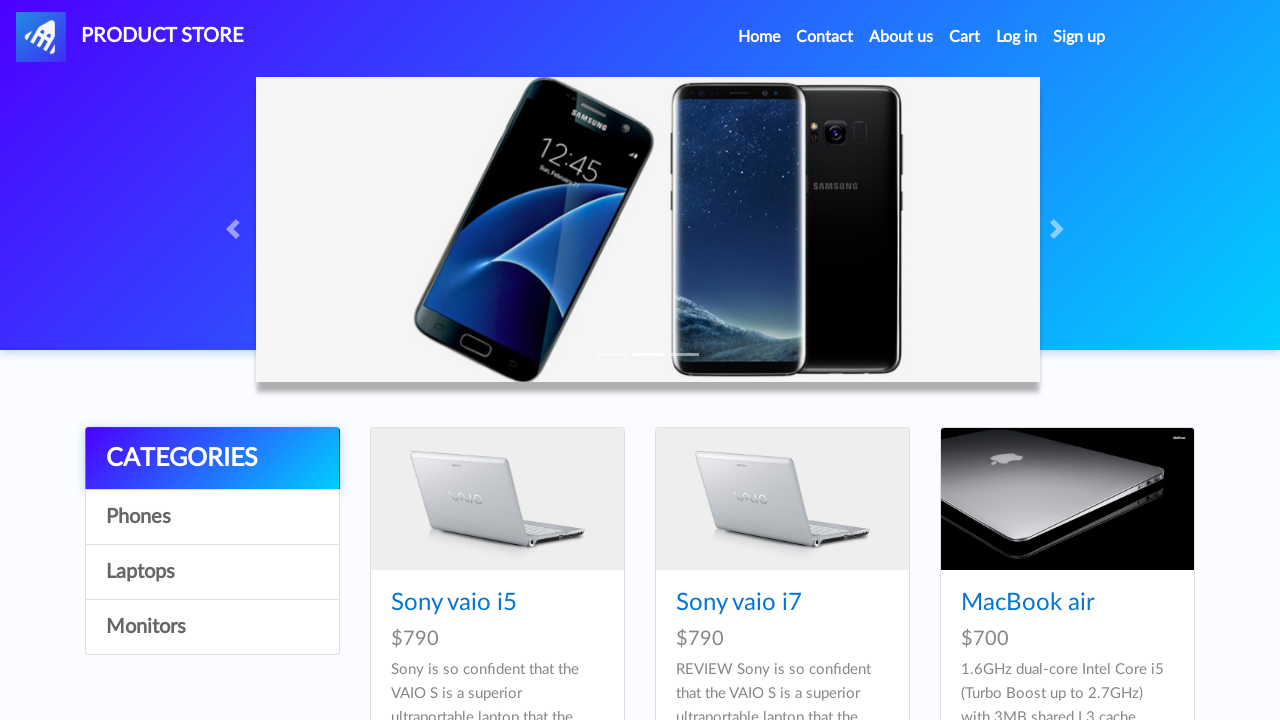

Clicked on Sony vaio i5 laptop at (454, 603) on text=Sony vaio i5
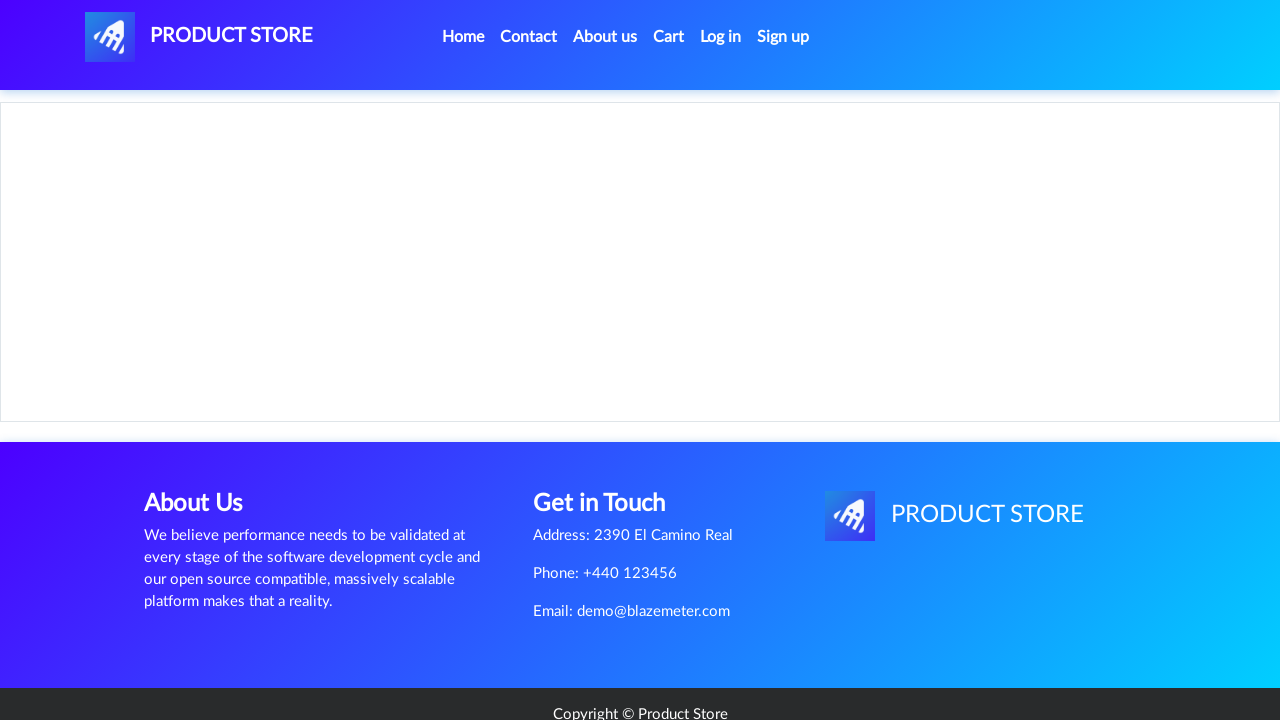

Waited for laptop details to load
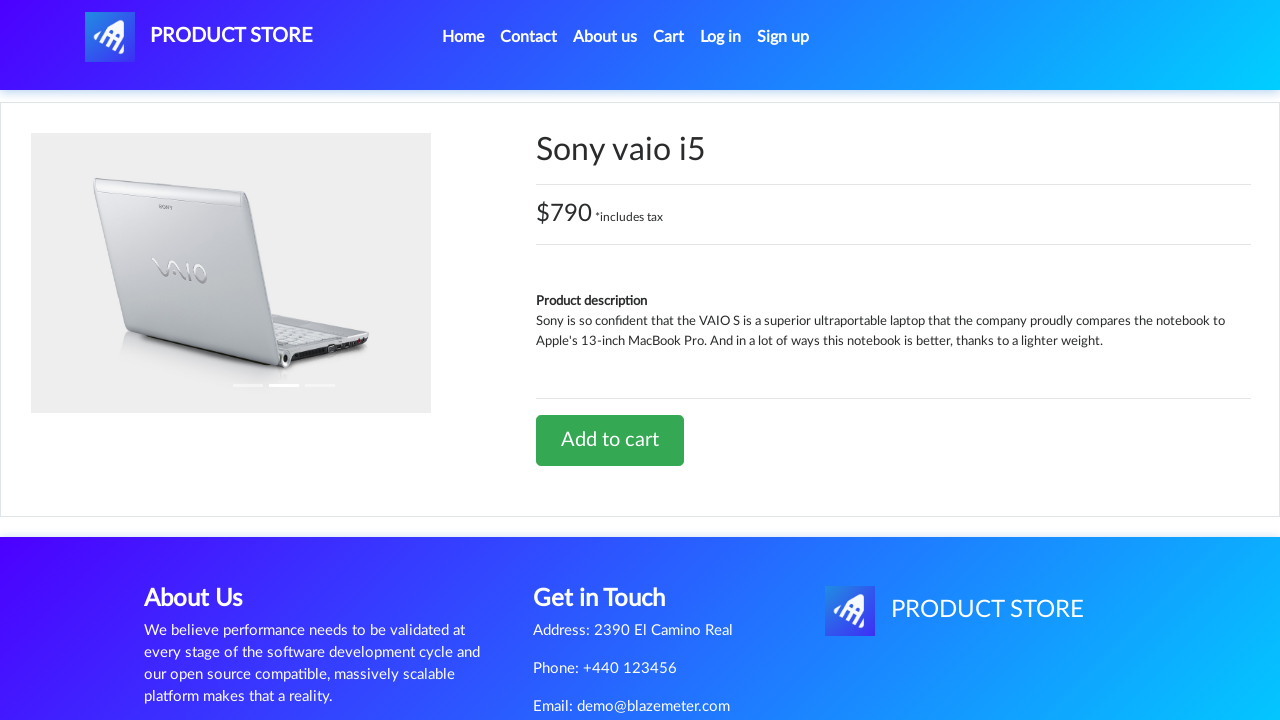

Clicked Add to cart button at (610, 440) on text=Add to cart
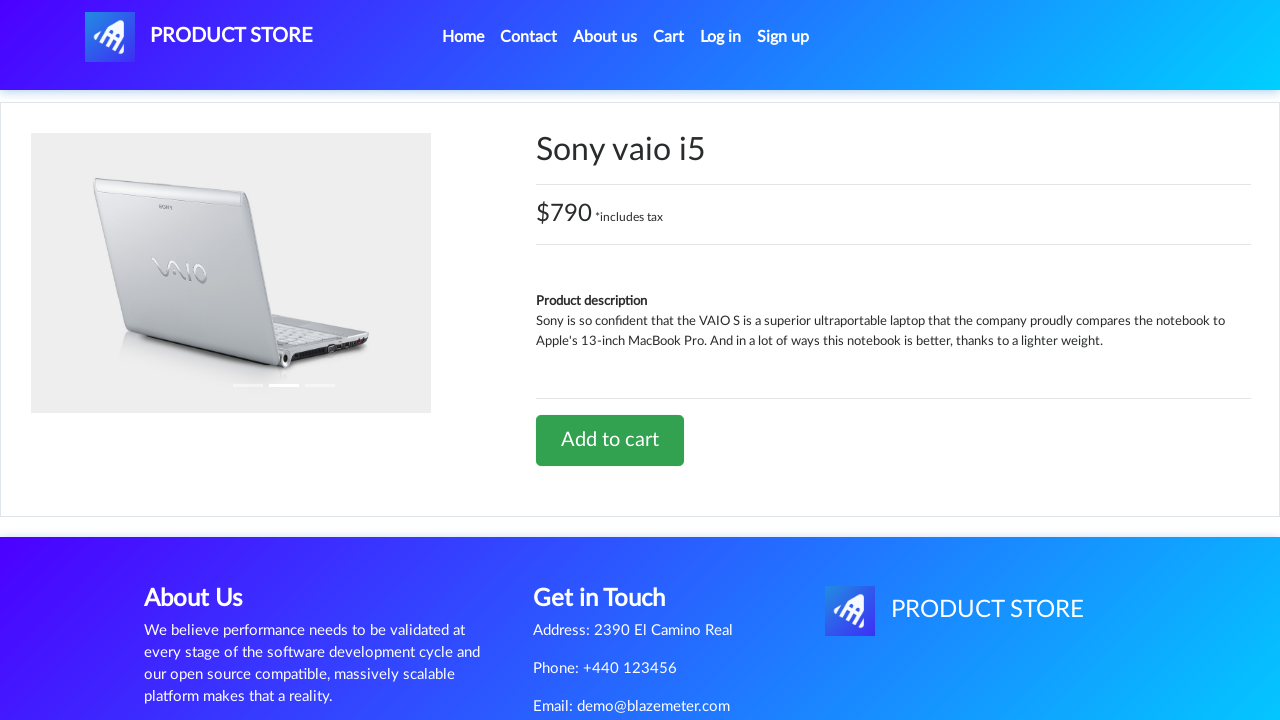

Waited after clicking Add to cart
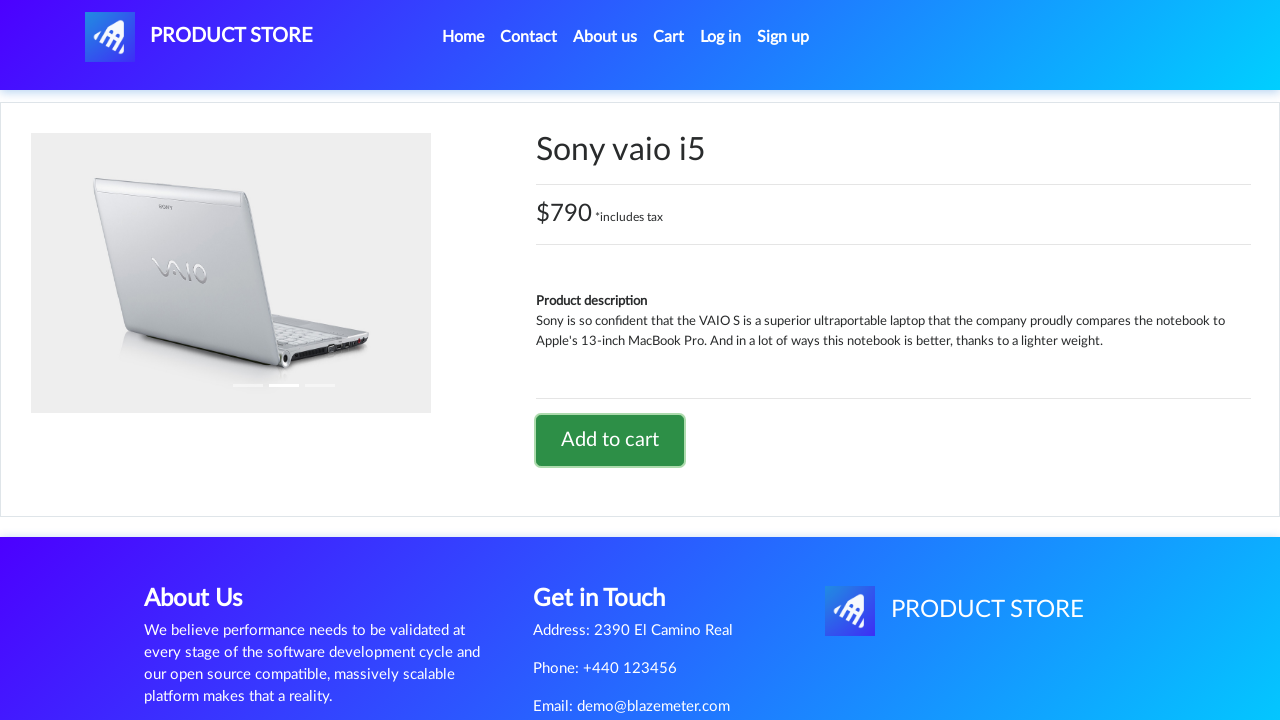

Set up dialog handler to accept product confirmation
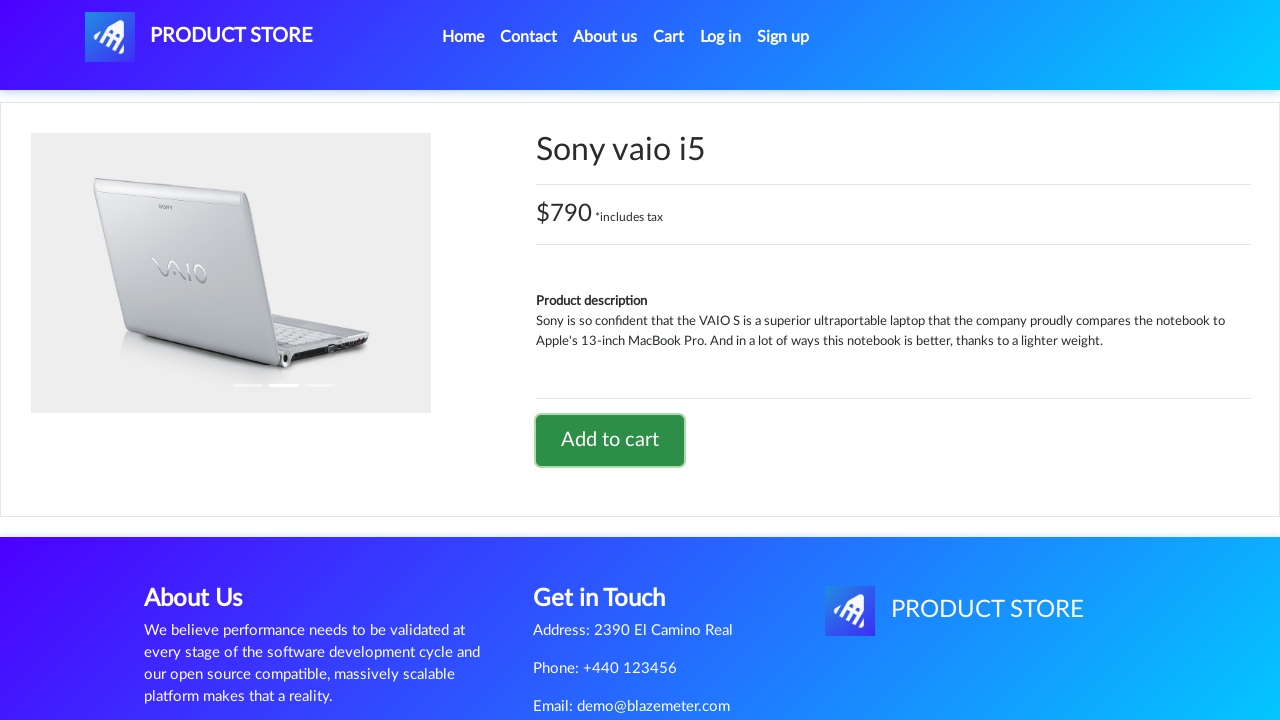

Waited for product confirmation alert
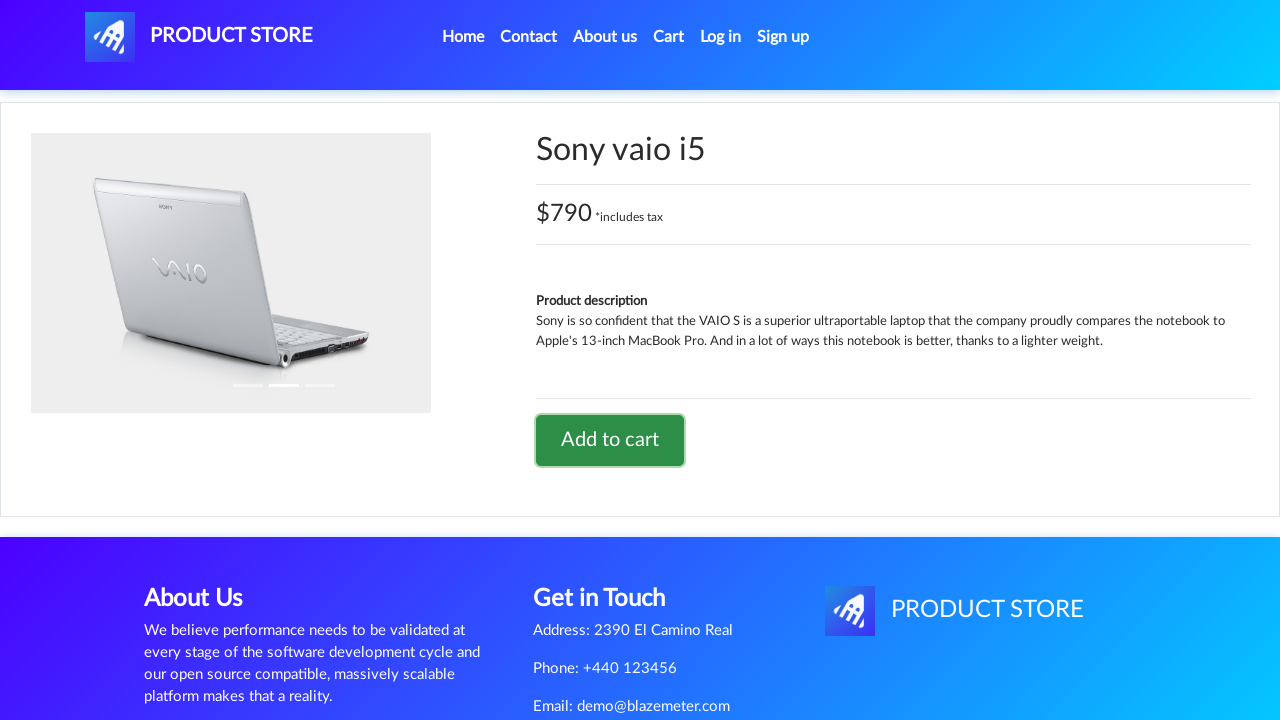

Clicked cart button to view shopping cart at (669, 37) on #cartur
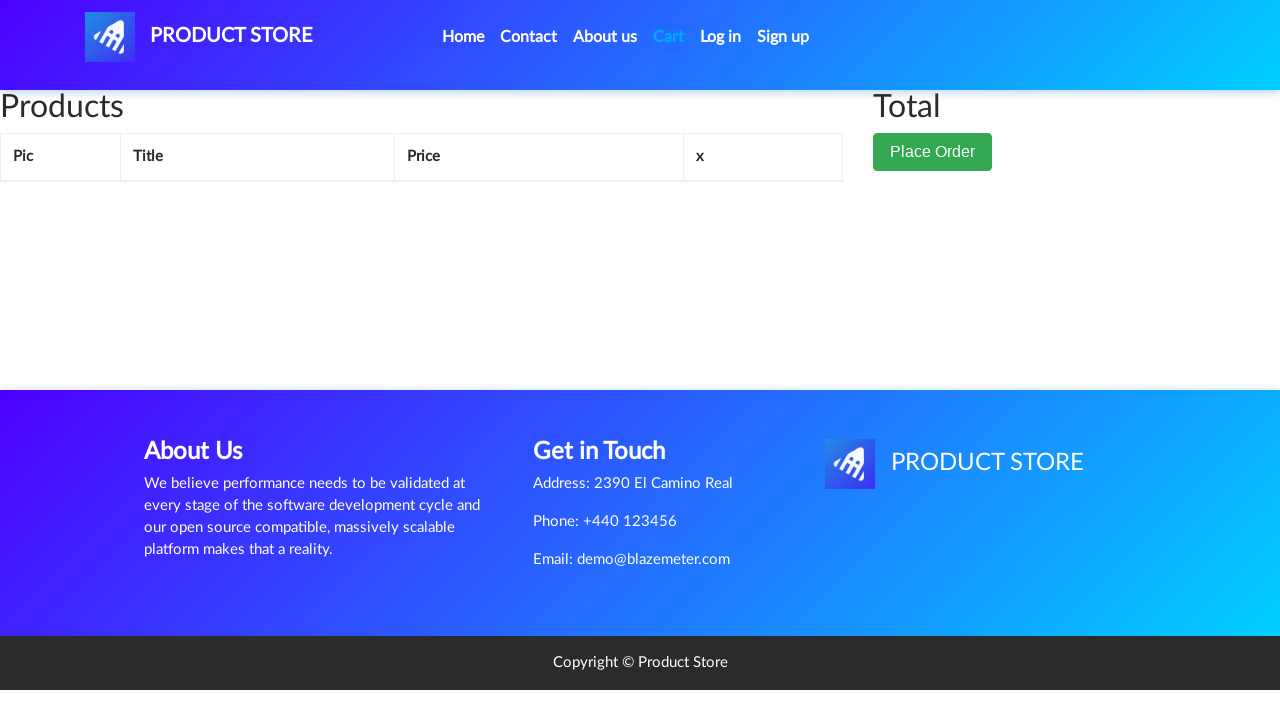

Waited for cart page to load
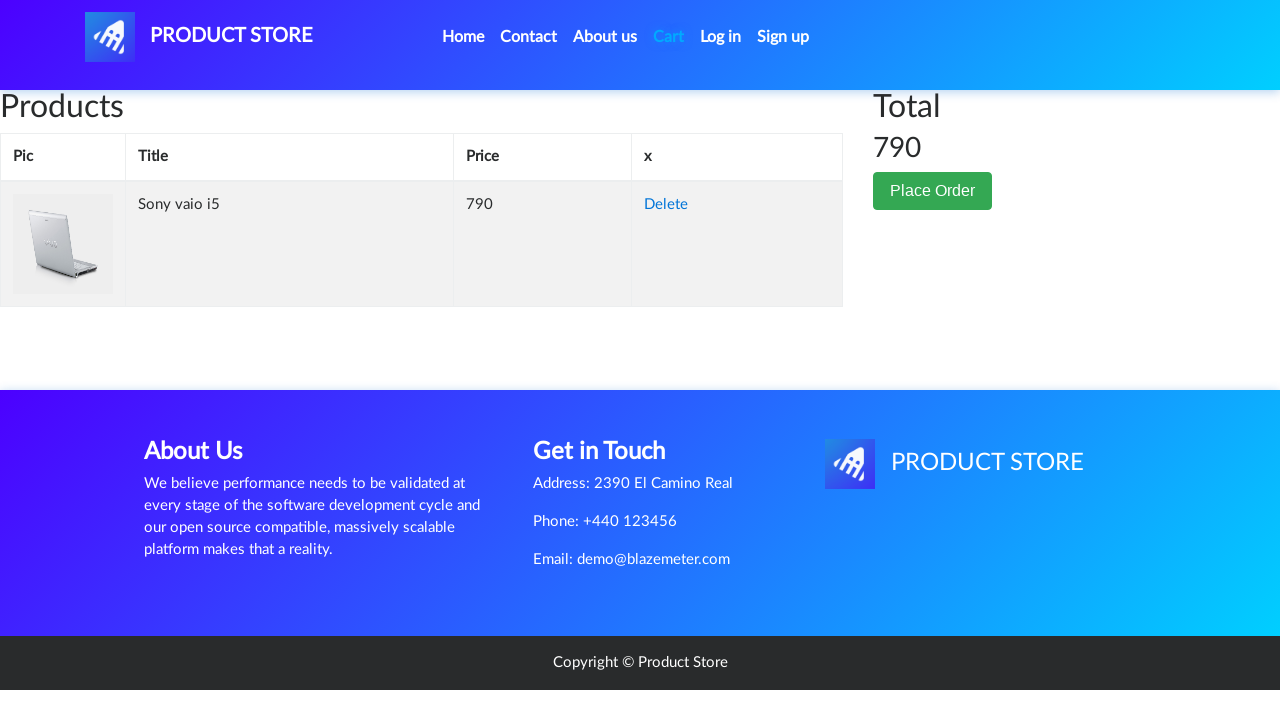

Clicked Place Order button at (933, 191) on button:text('Place Order')
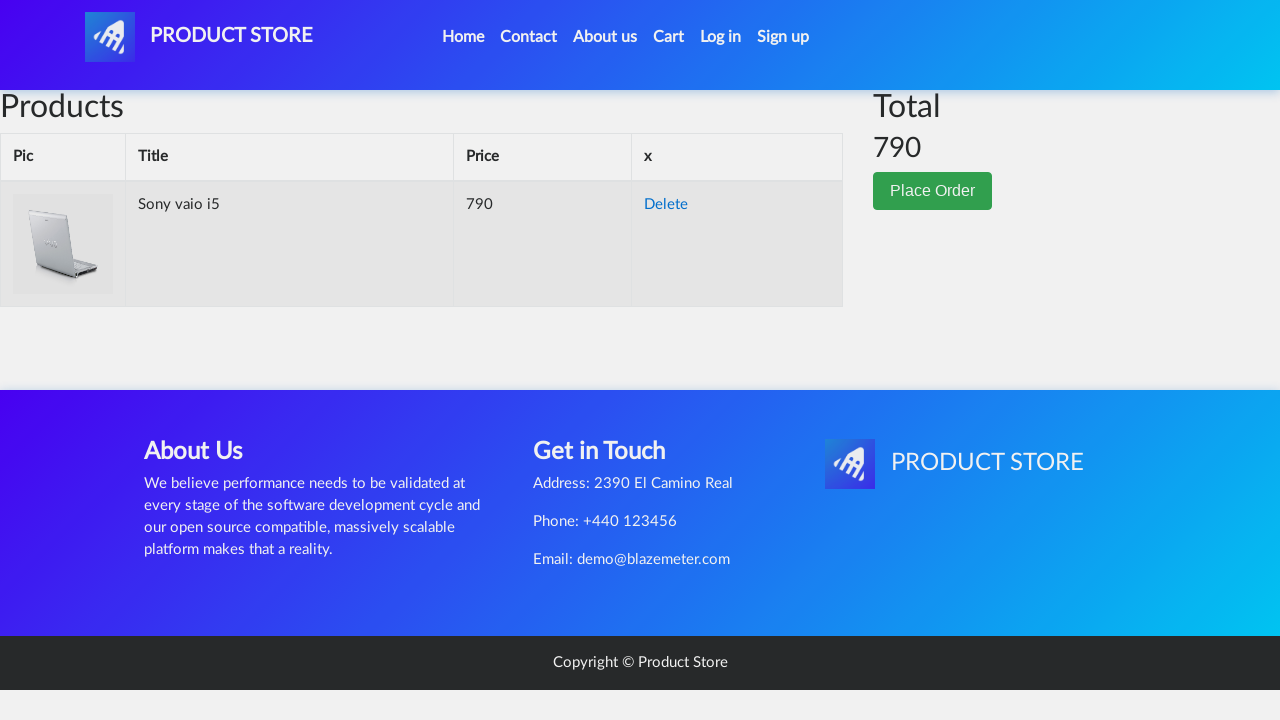

Waited for order form to appear
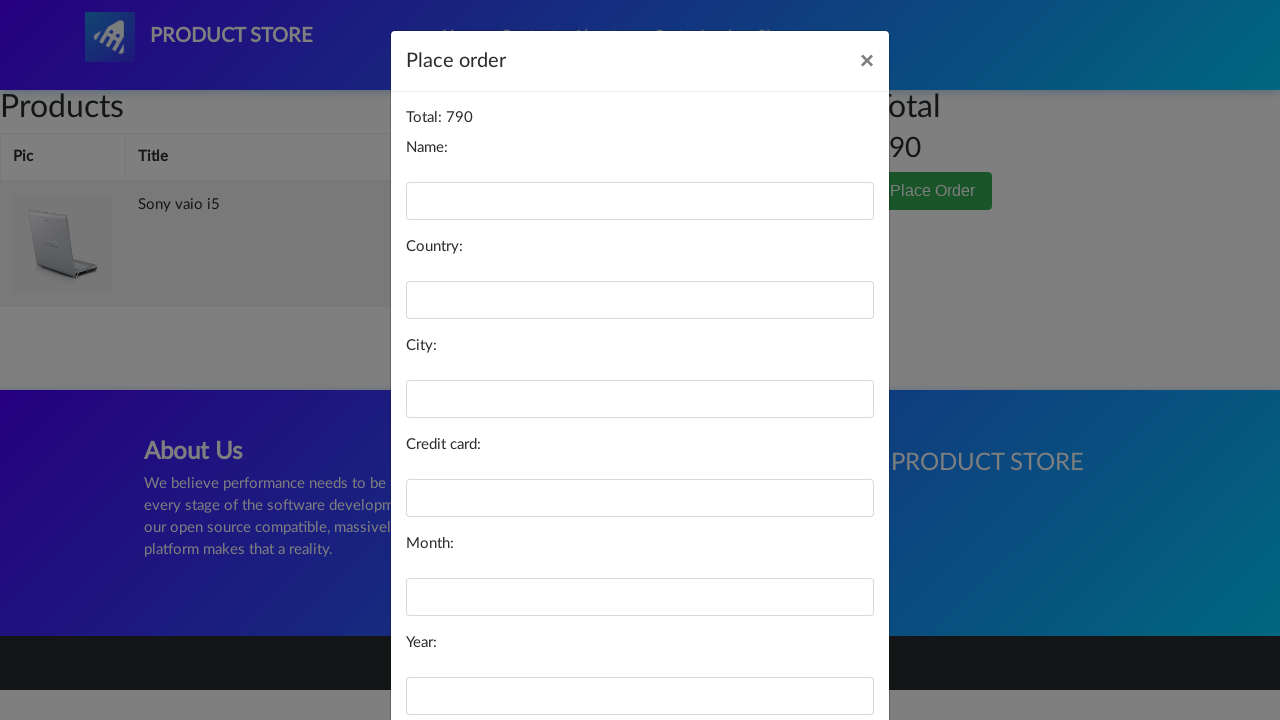

Filled name field with 'Marcus Thompson' on #name
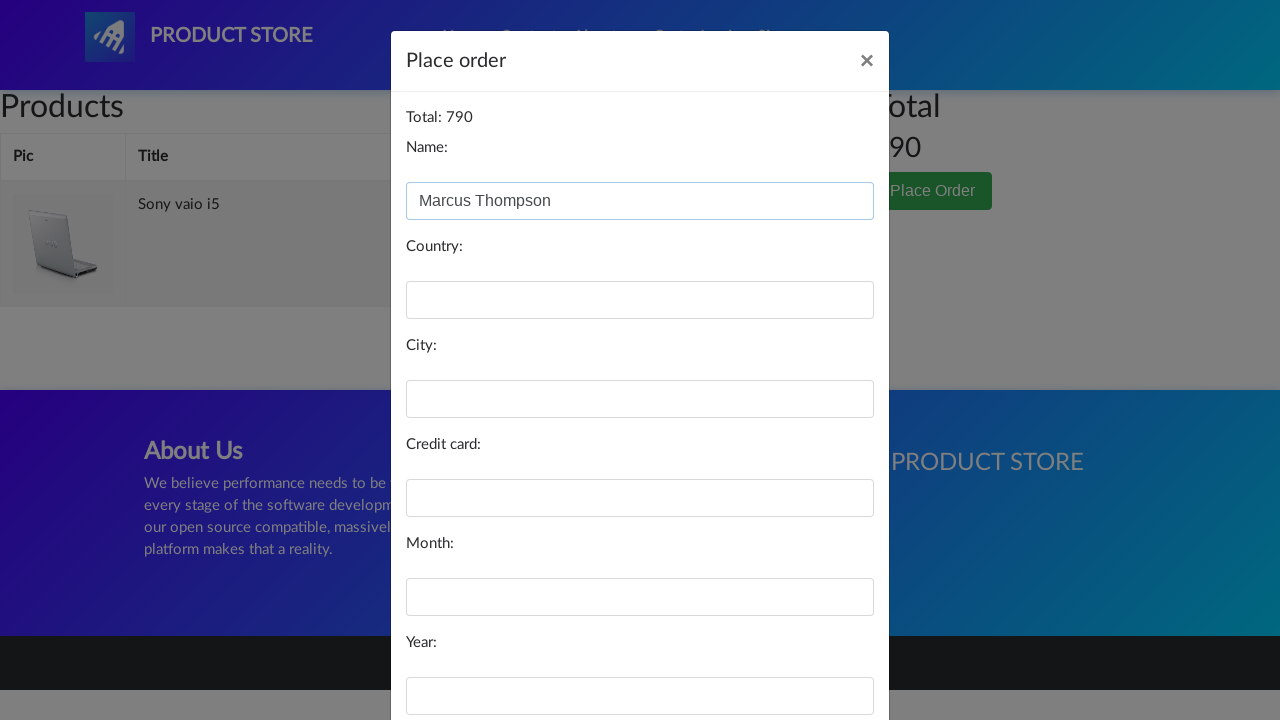

Filled country field with 'Canada' on #country
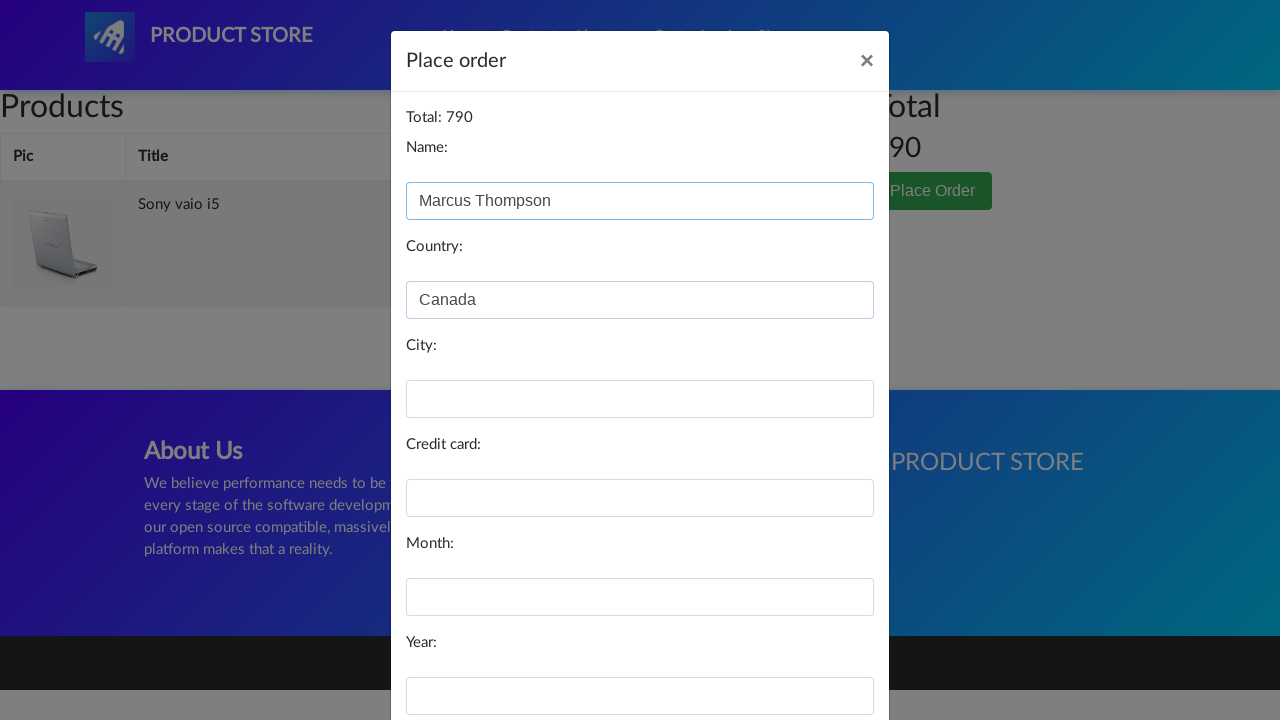

Filled city field with 'Toronto' on #city
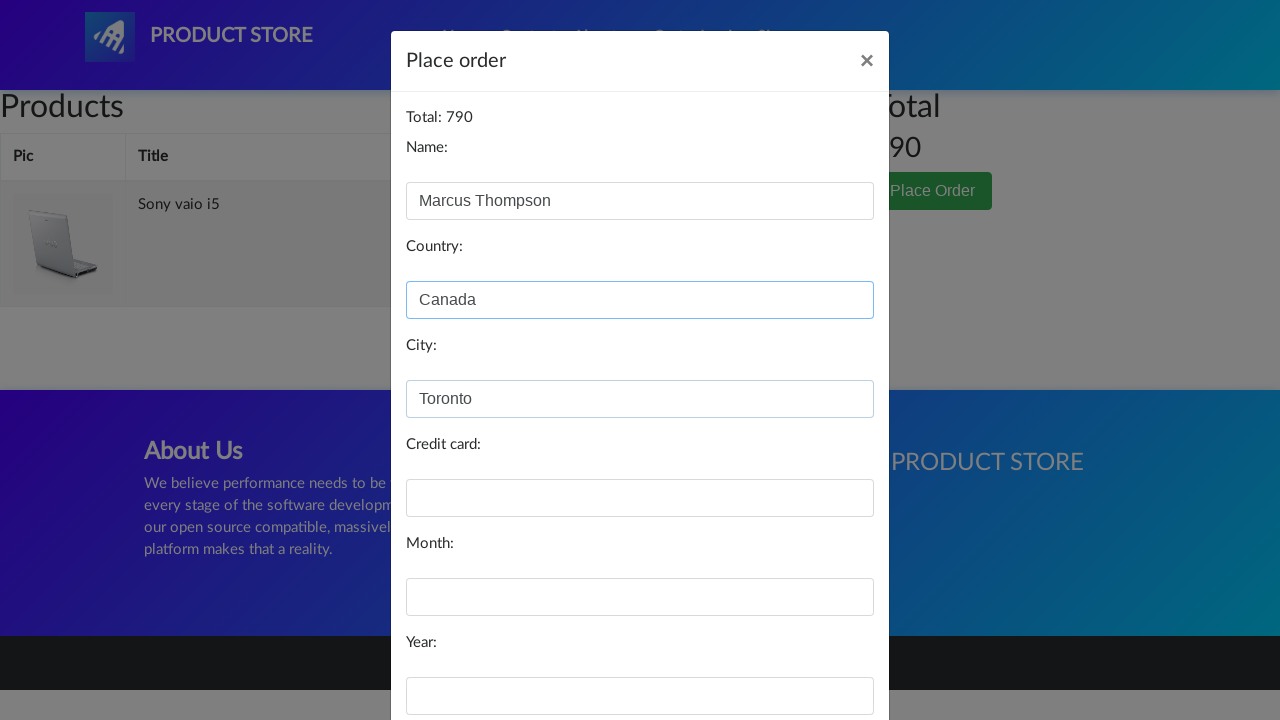

Filled card field with credit card number on #card
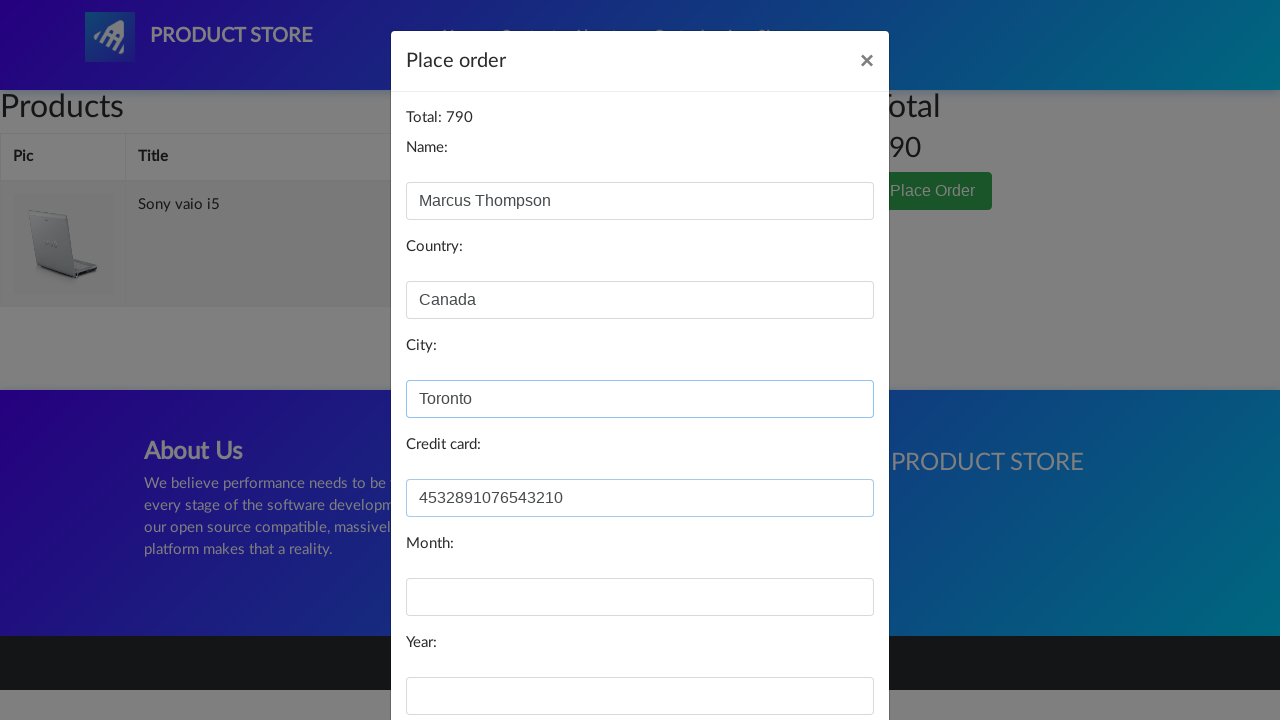

Filled month field with '08' on #month
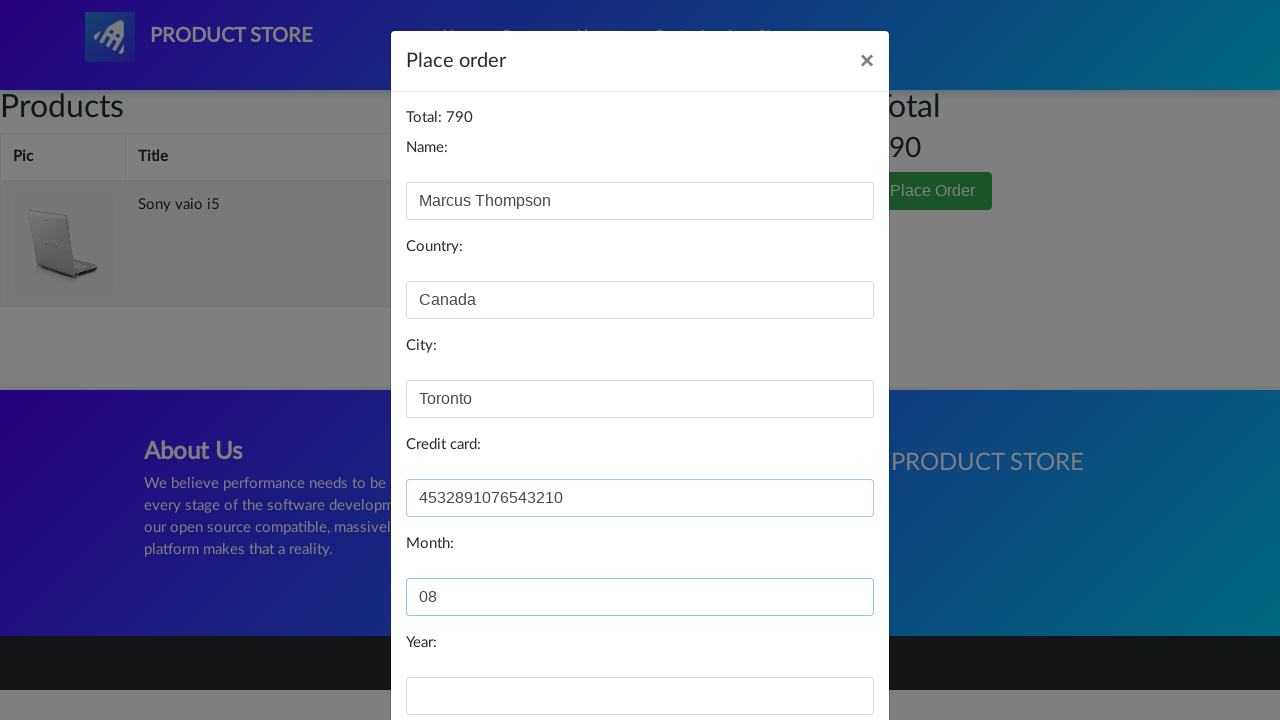

Filled year field with '2027' on #year
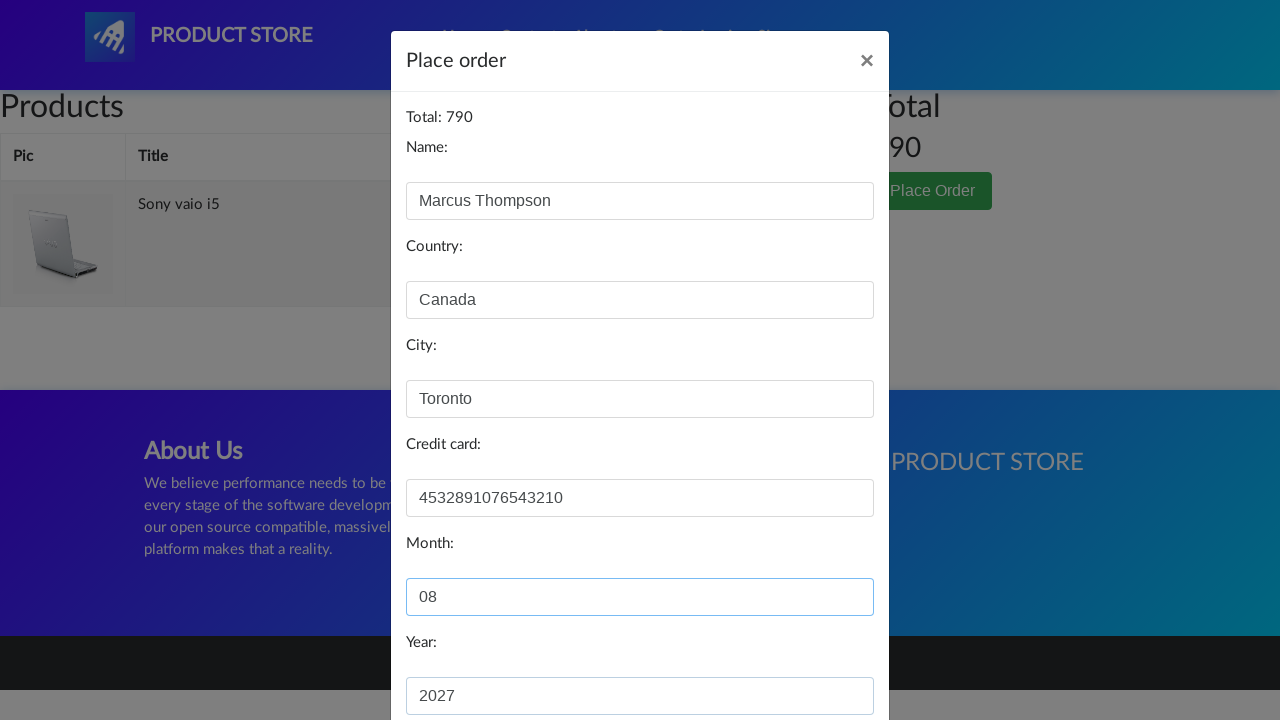

Clicked Purchase button to complete order at (823, 655) on button:text('Purchase')
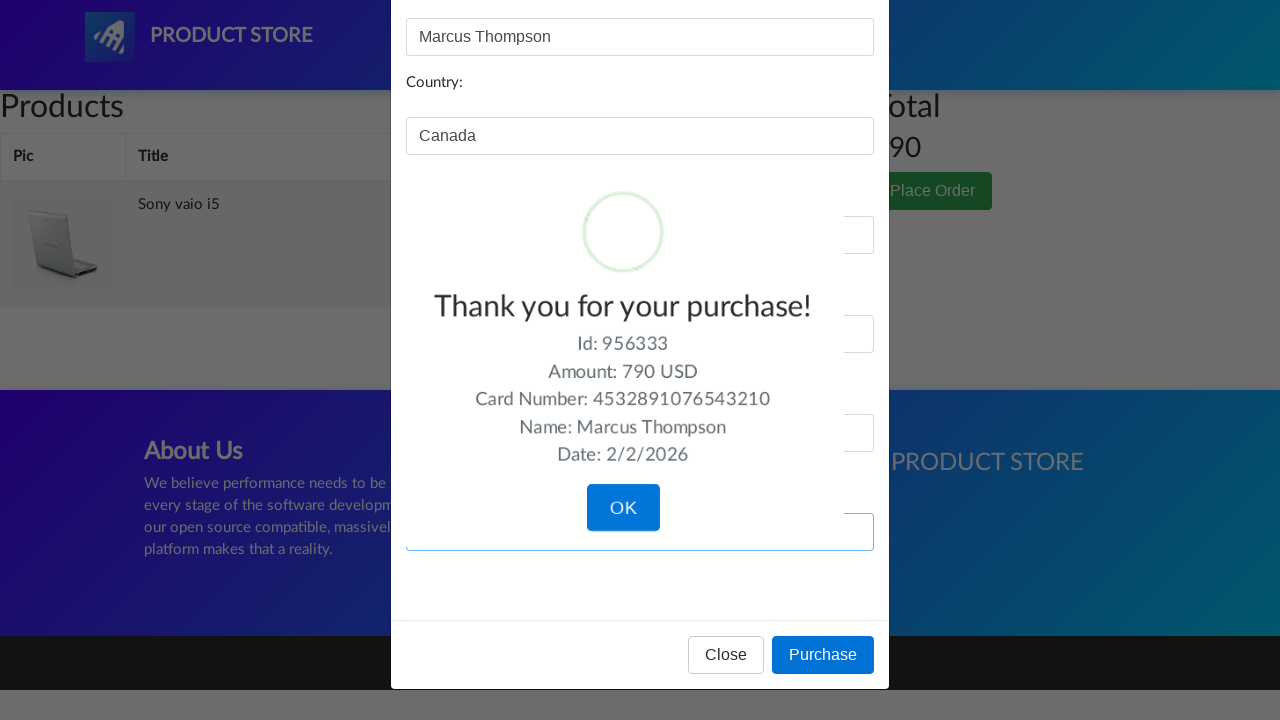

Waited for purchase confirmation
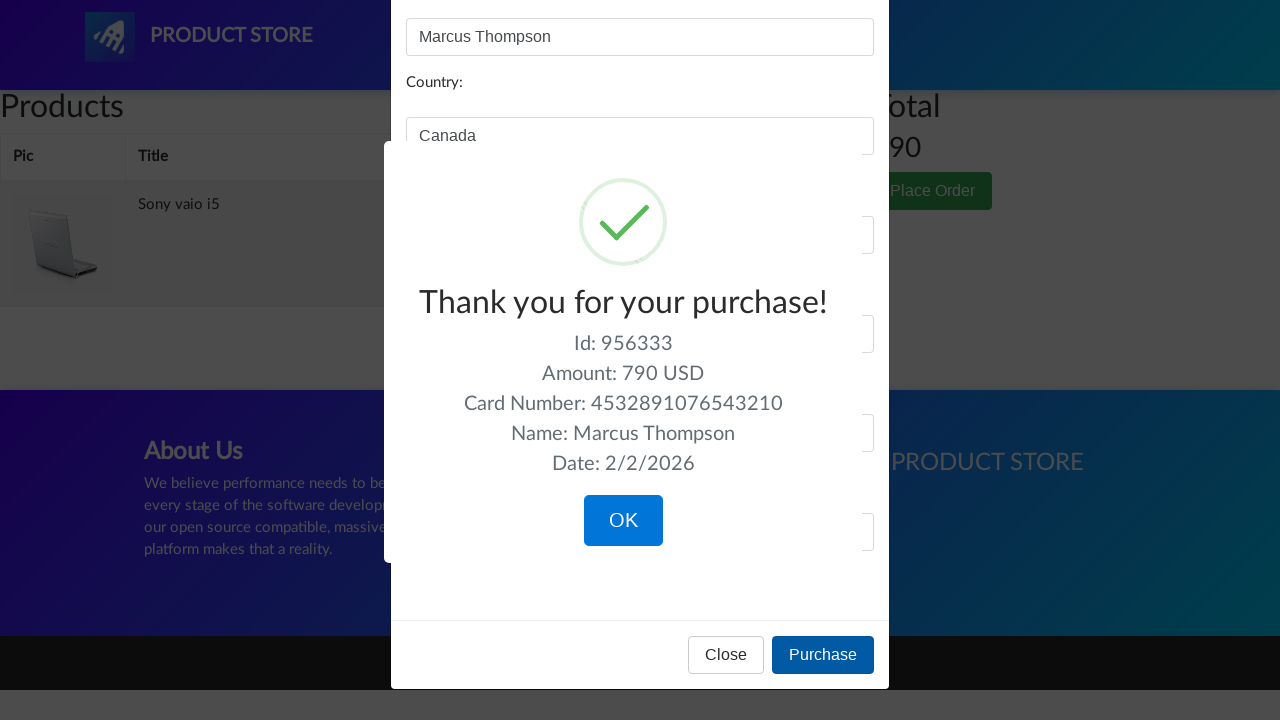

Waited for confirmation modal to appear
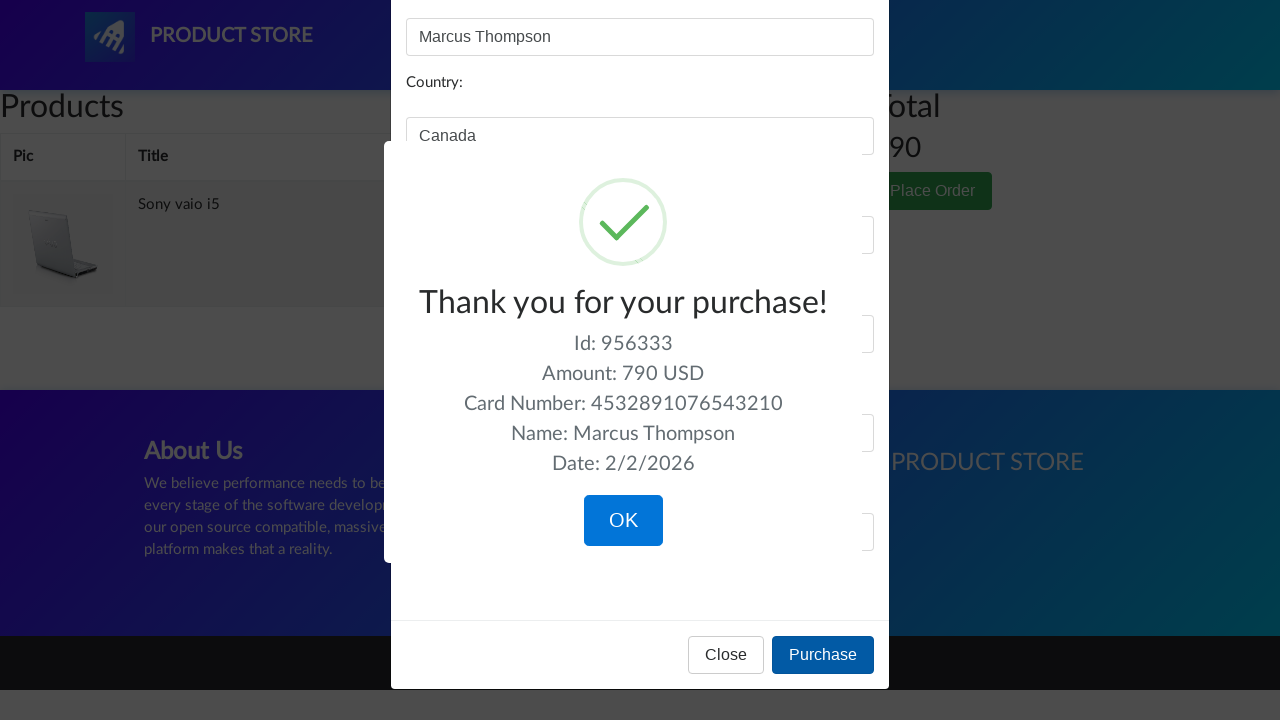

Clicked OK button on confirmation modal - purchase complete at (623, 521) on button:text('OK')
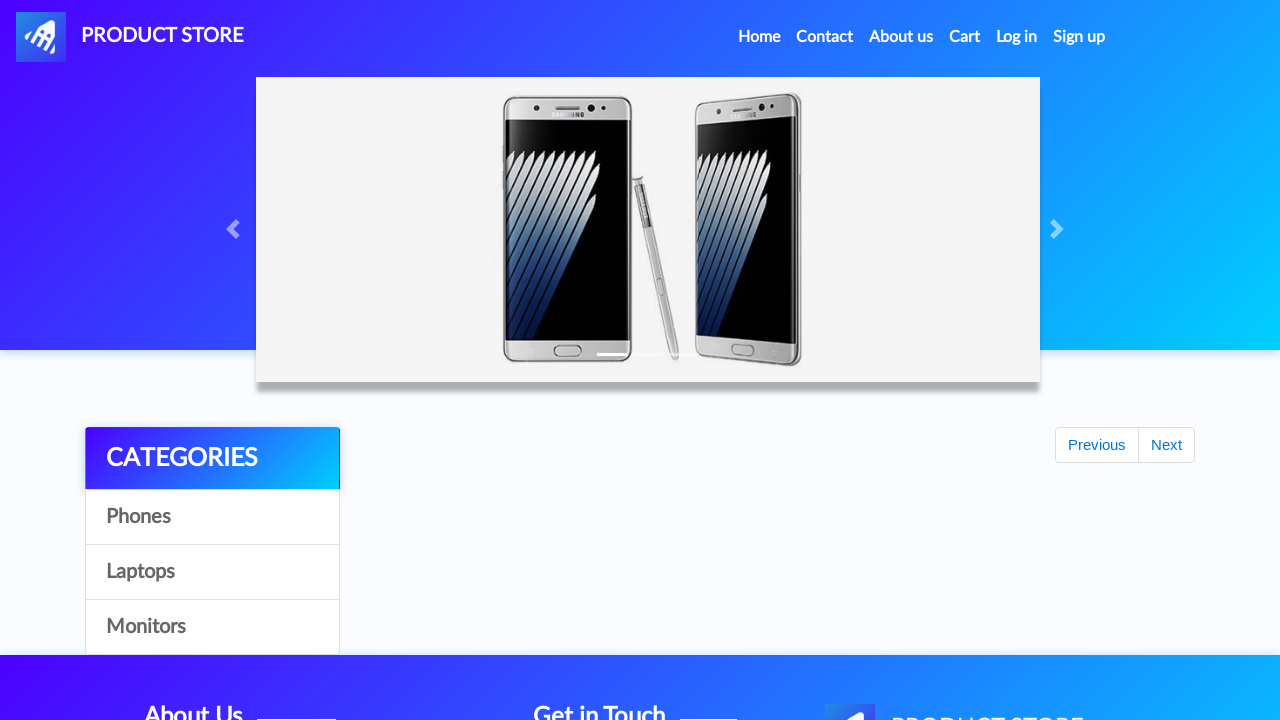

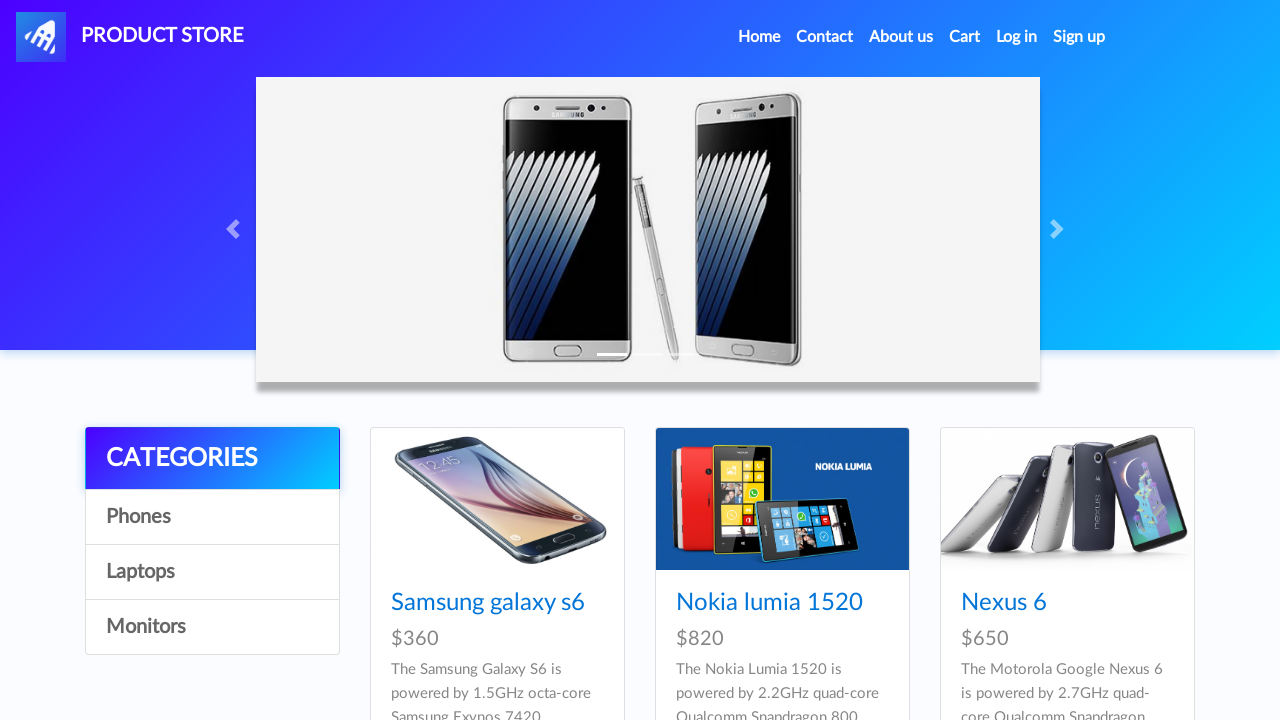